Tests the filter links by navigating between All, Active, and Completed views and verifying the selected state is highlighted

Starting URL: https://demo.playwright.dev/todomvc

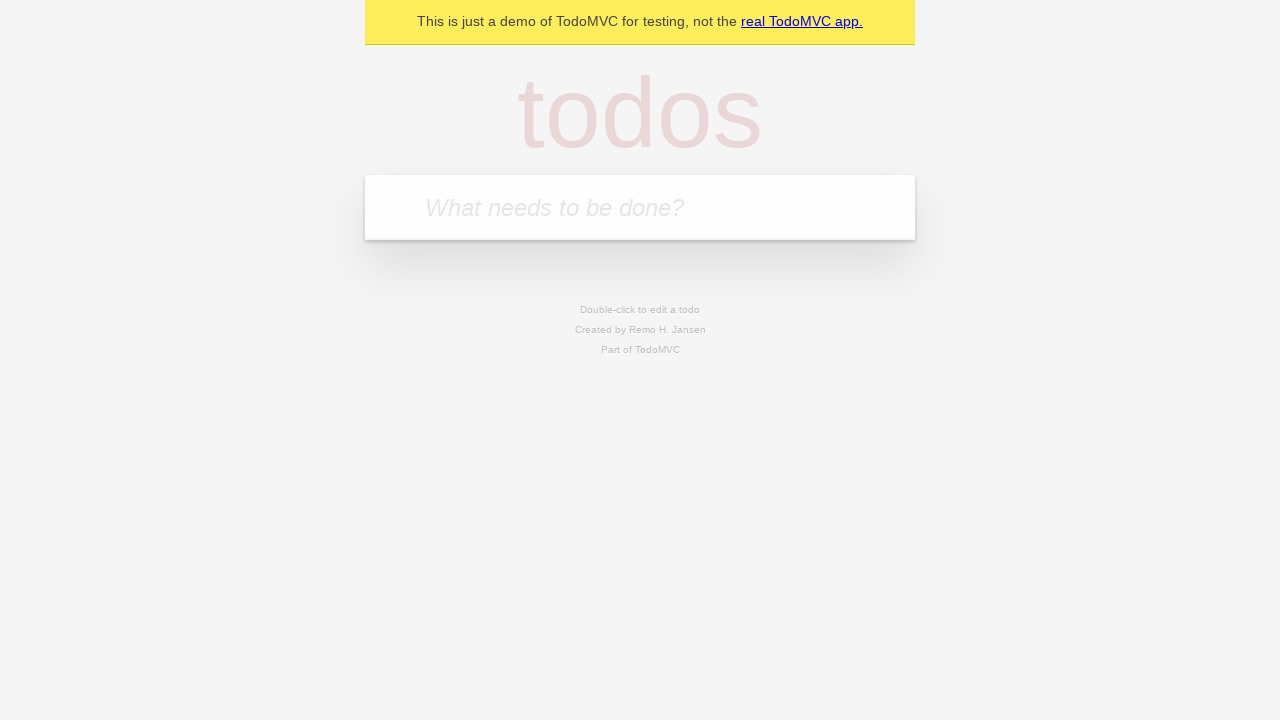

Filled todo input with 'buy some cheese' on internal:attr=[placeholder="What needs to be done?"i]
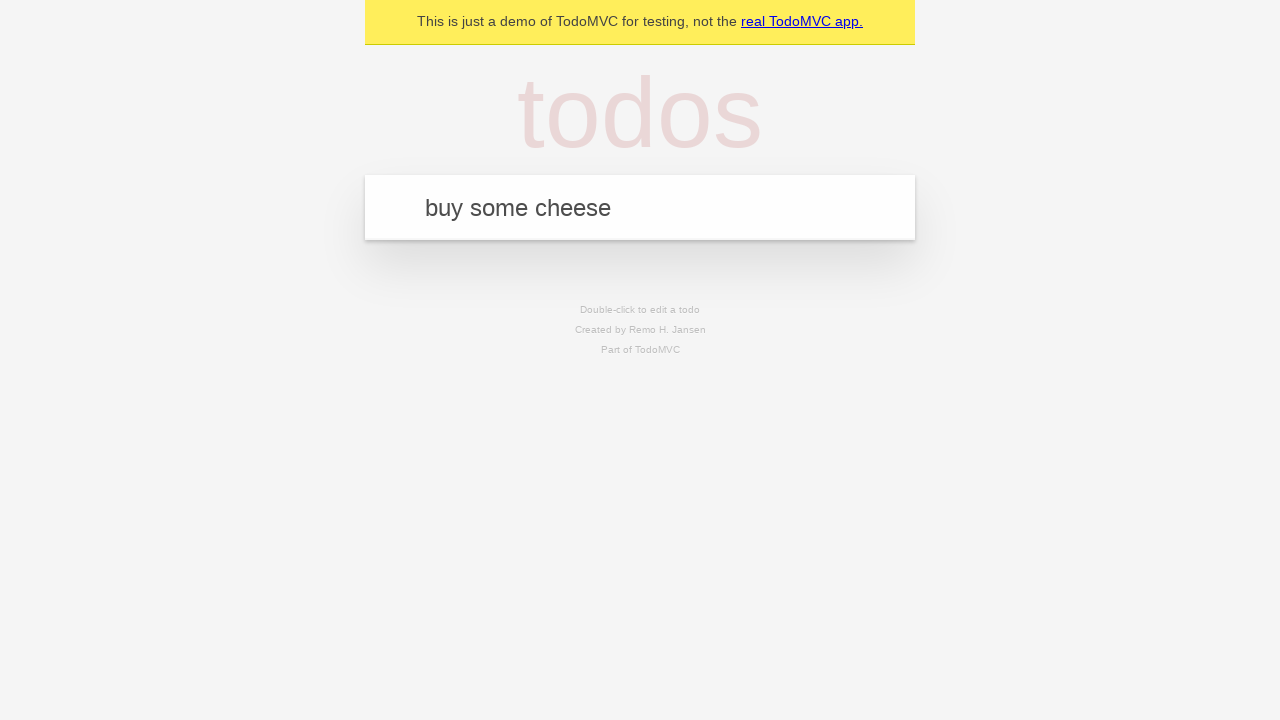

Pressed Enter to create first todo on internal:attr=[placeholder="What needs to be done?"i]
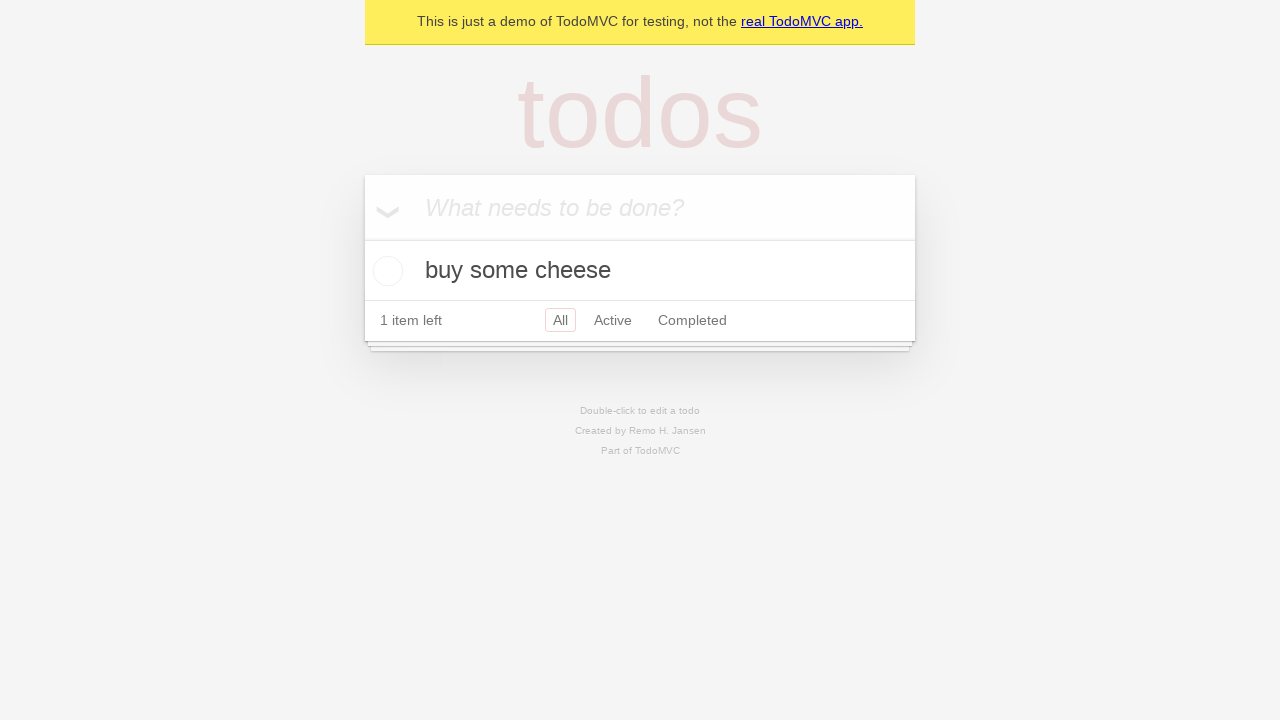

Filled todo input with 'feed the cat' on internal:attr=[placeholder="What needs to be done?"i]
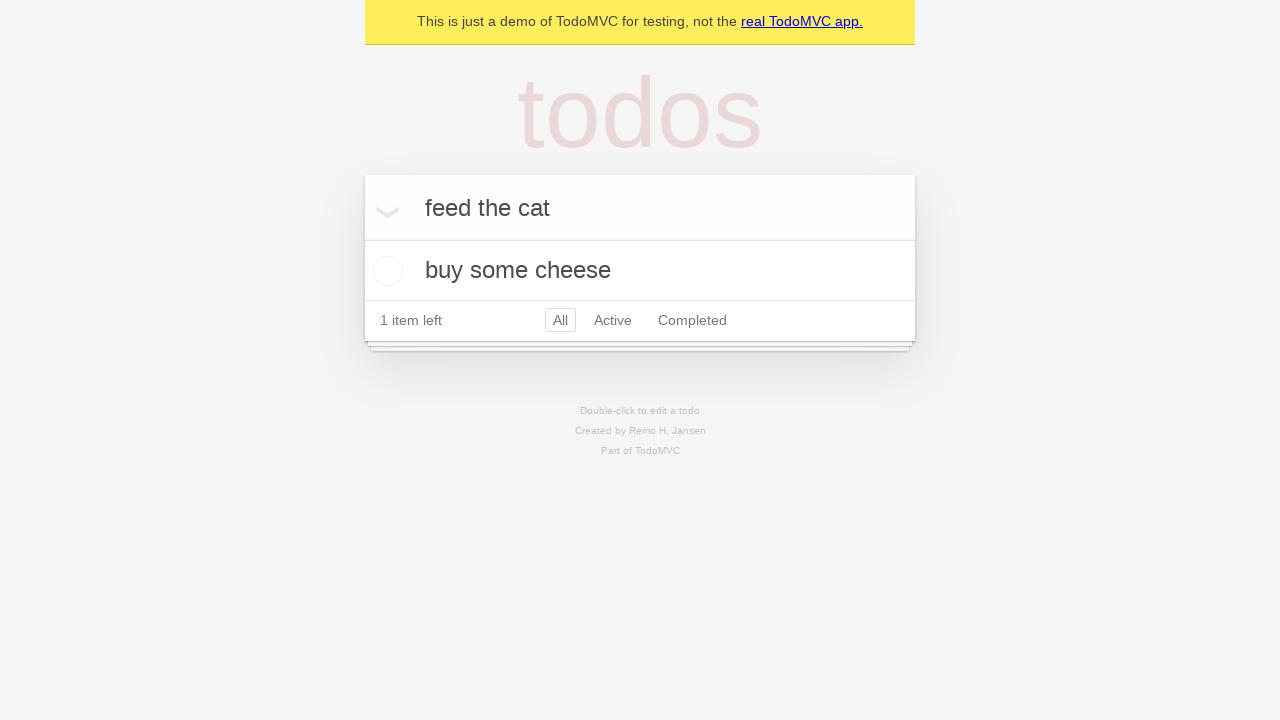

Pressed Enter to create second todo on internal:attr=[placeholder="What needs to be done?"i]
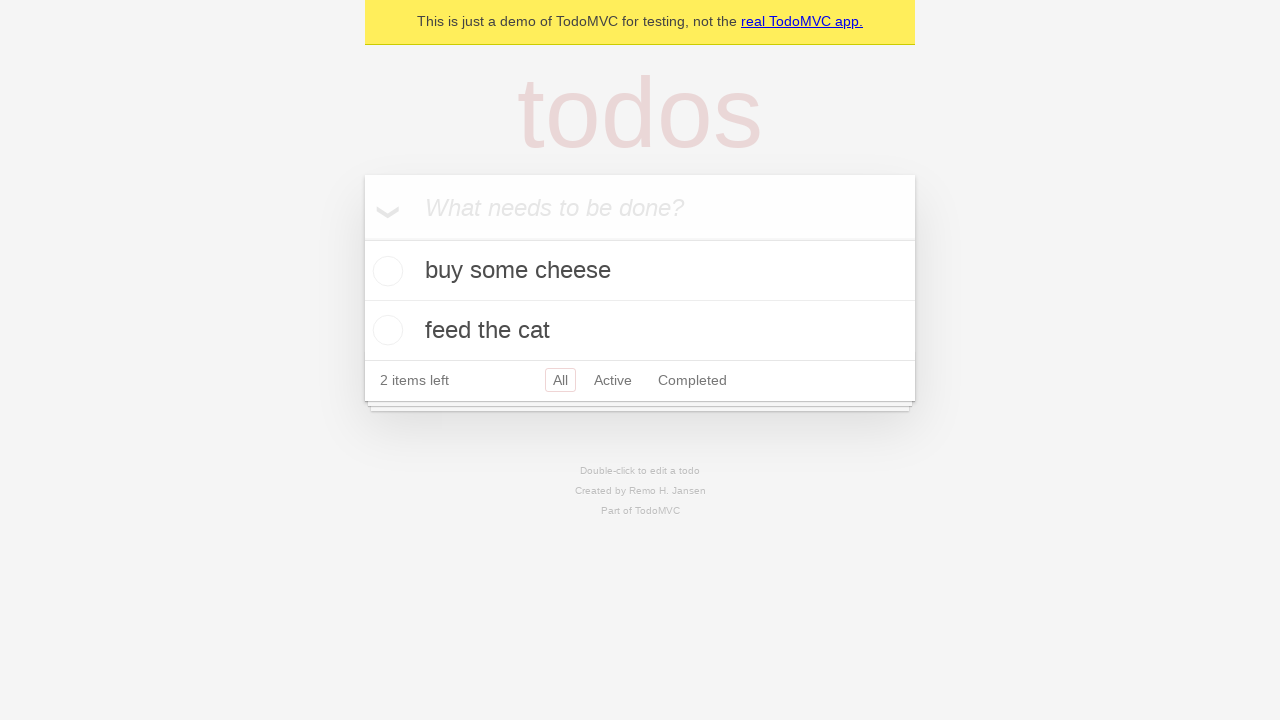

Filled todo input with 'book a doctors appointment' on internal:attr=[placeholder="What needs to be done?"i]
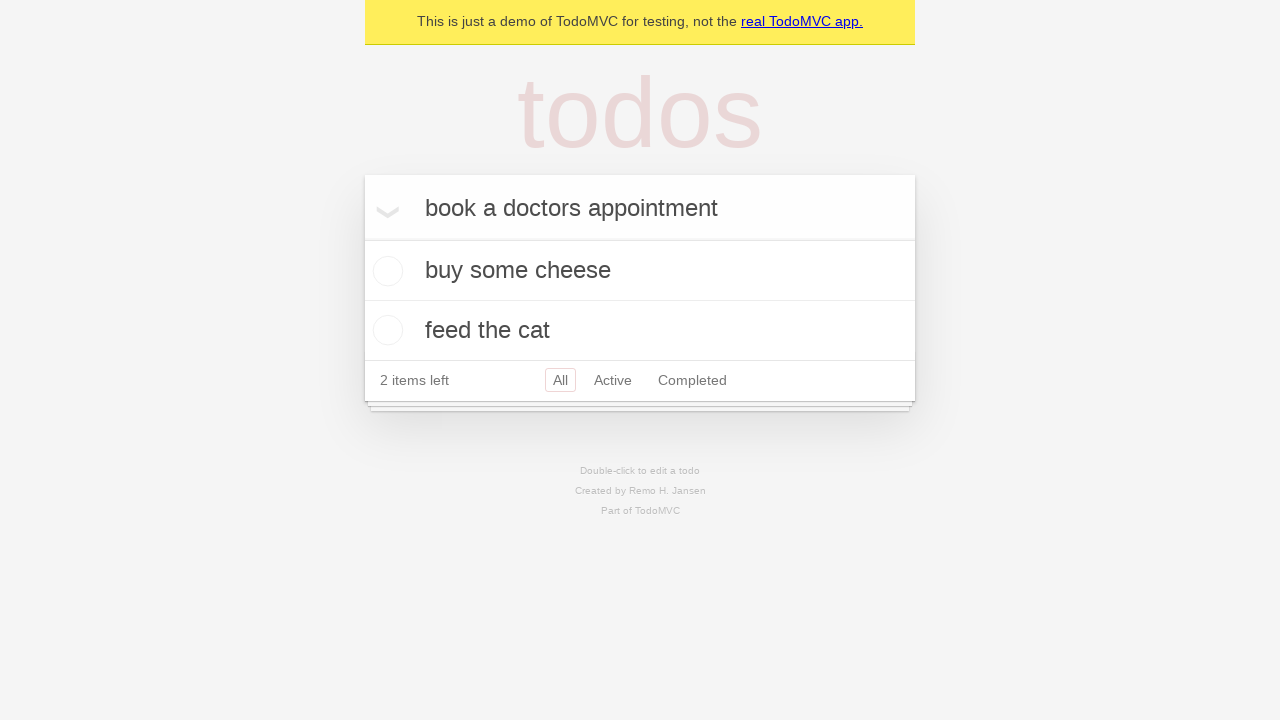

Pressed Enter to create third todo on internal:attr=[placeholder="What needs to be done?"i]
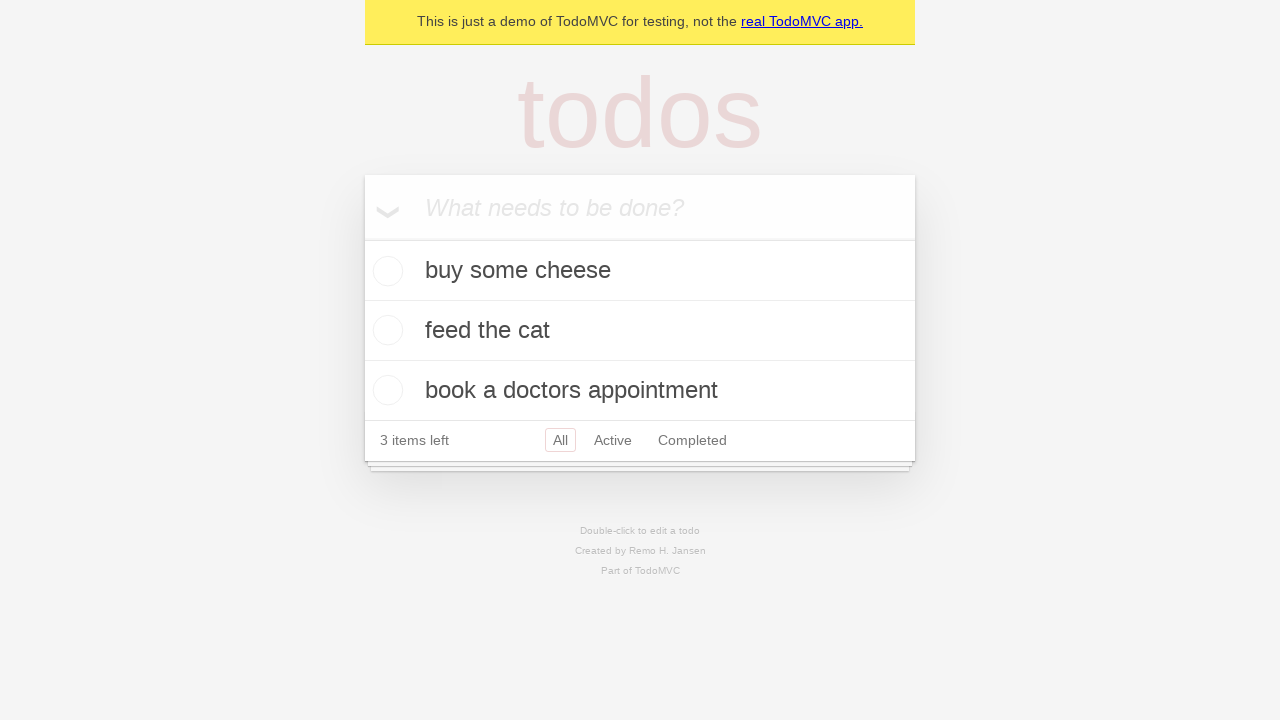

Clicked Active filter link at (613, 440) on internal:role=link[name="Active"i]
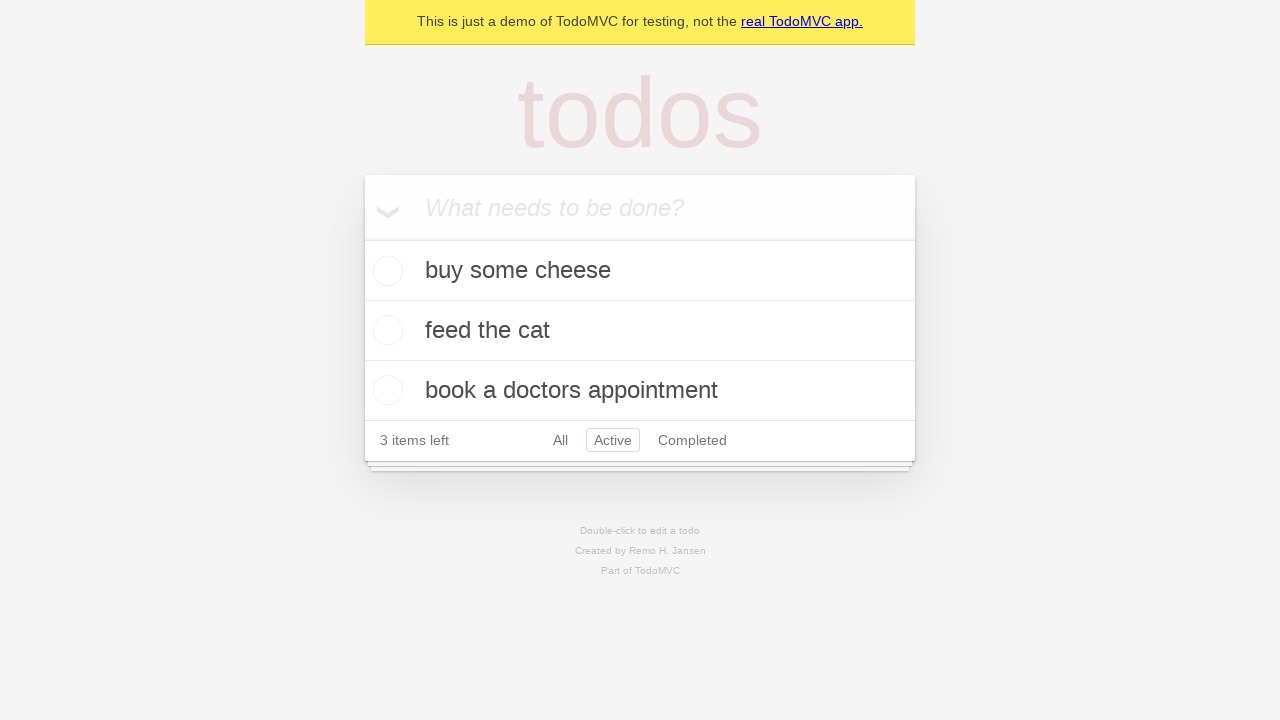

Clicked Completed filter link at (692, 440) on internal:role=link[name="Completed"i]
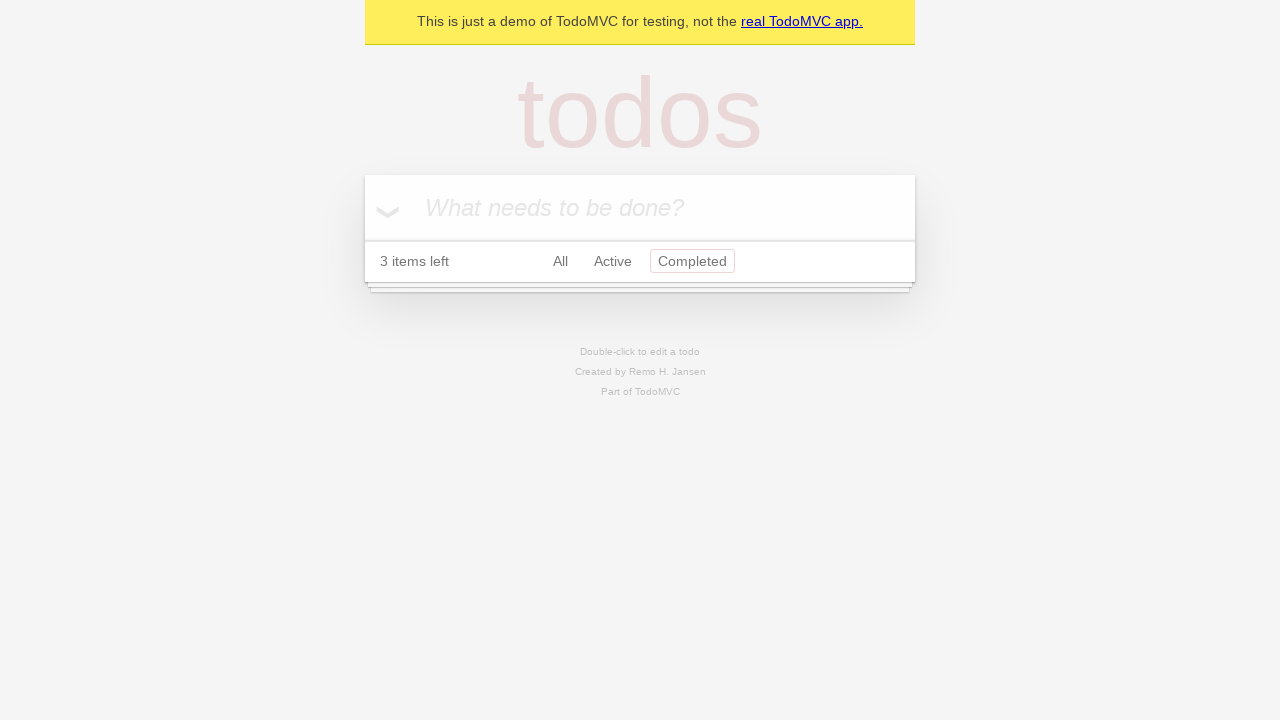

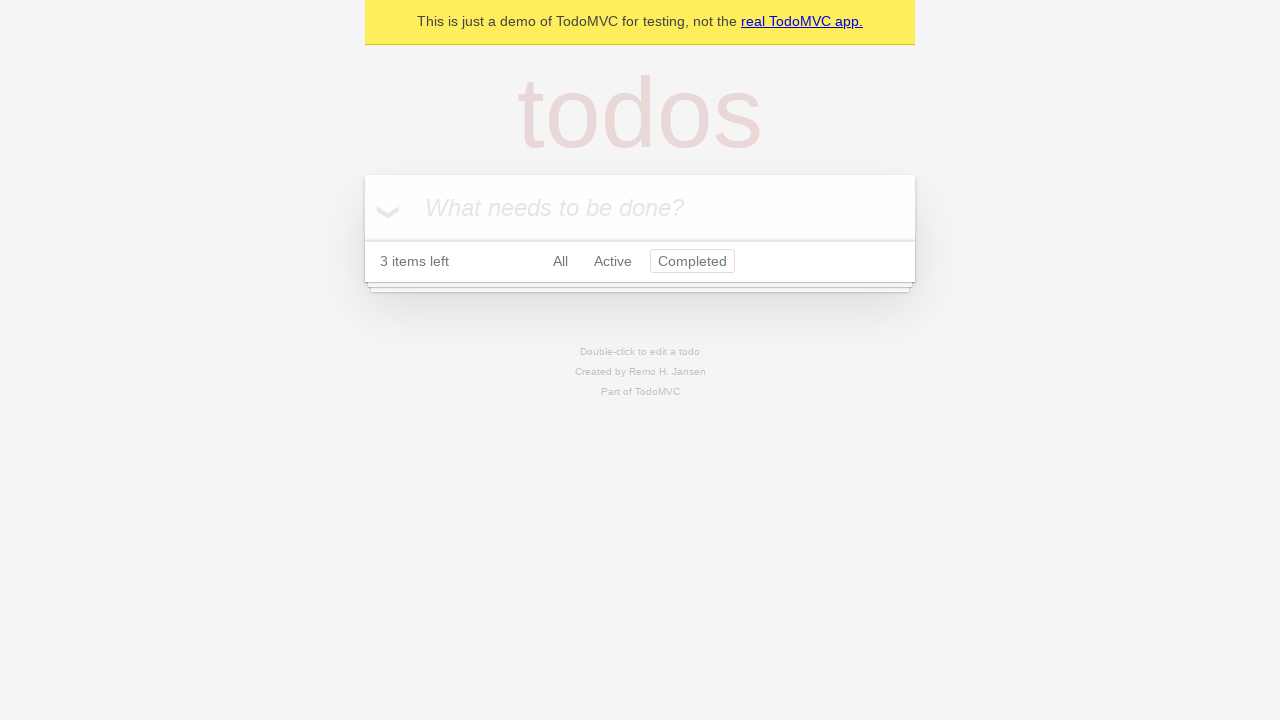